Tests entering and clearing values in a number input field

Starting URL: http://the-internet.herokuapp.com/inputs

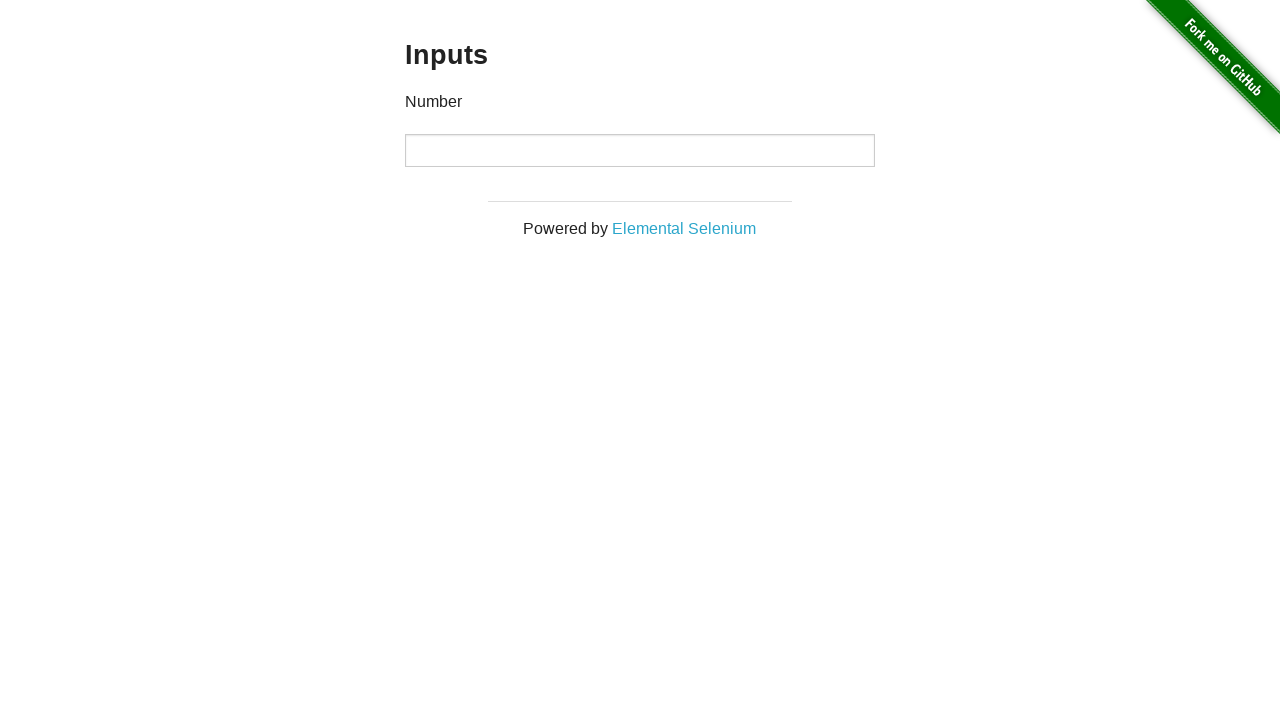

Located number input field
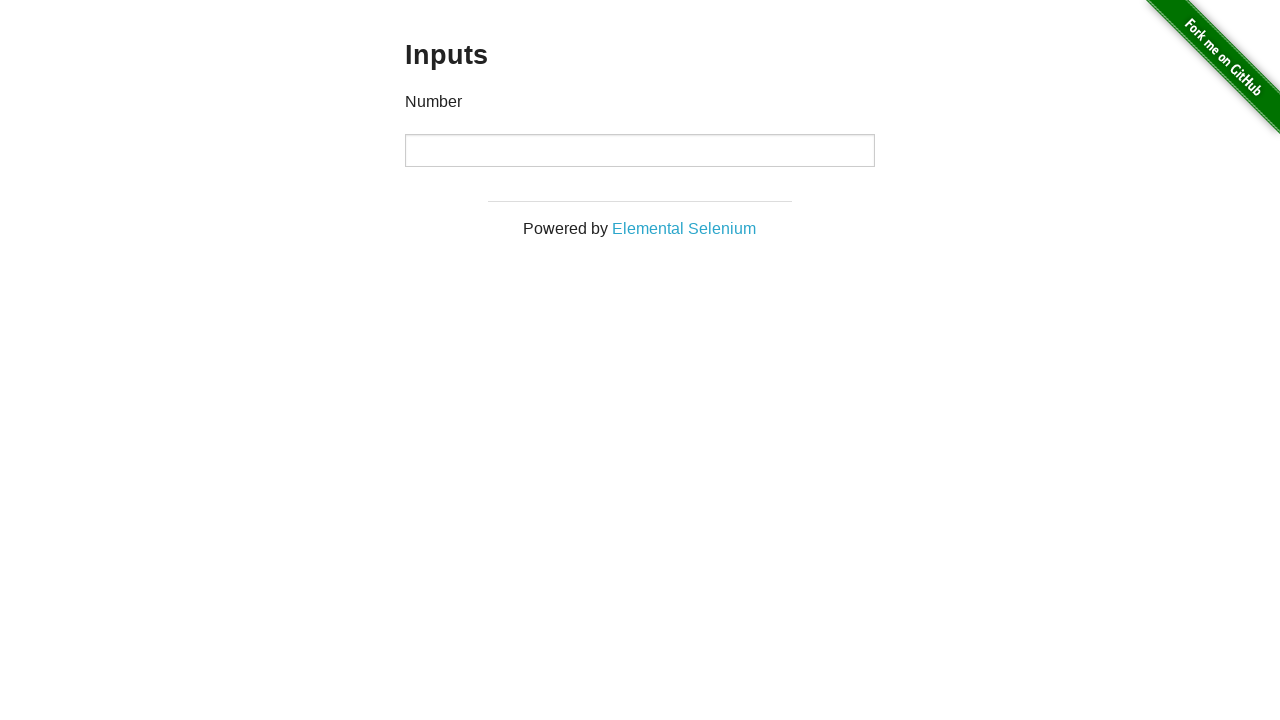

Clicked on number input field at (640, 150) on input[type="number"]
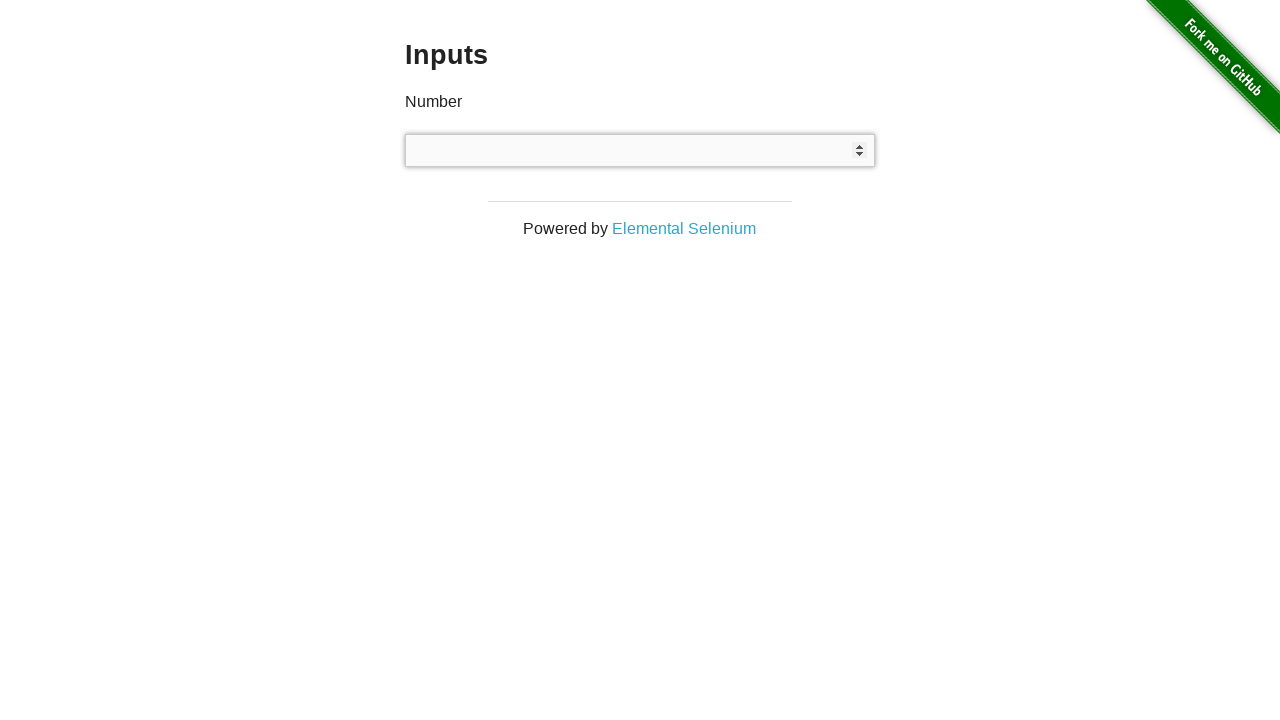

Entered value '1000' into number field on input[type="number"]
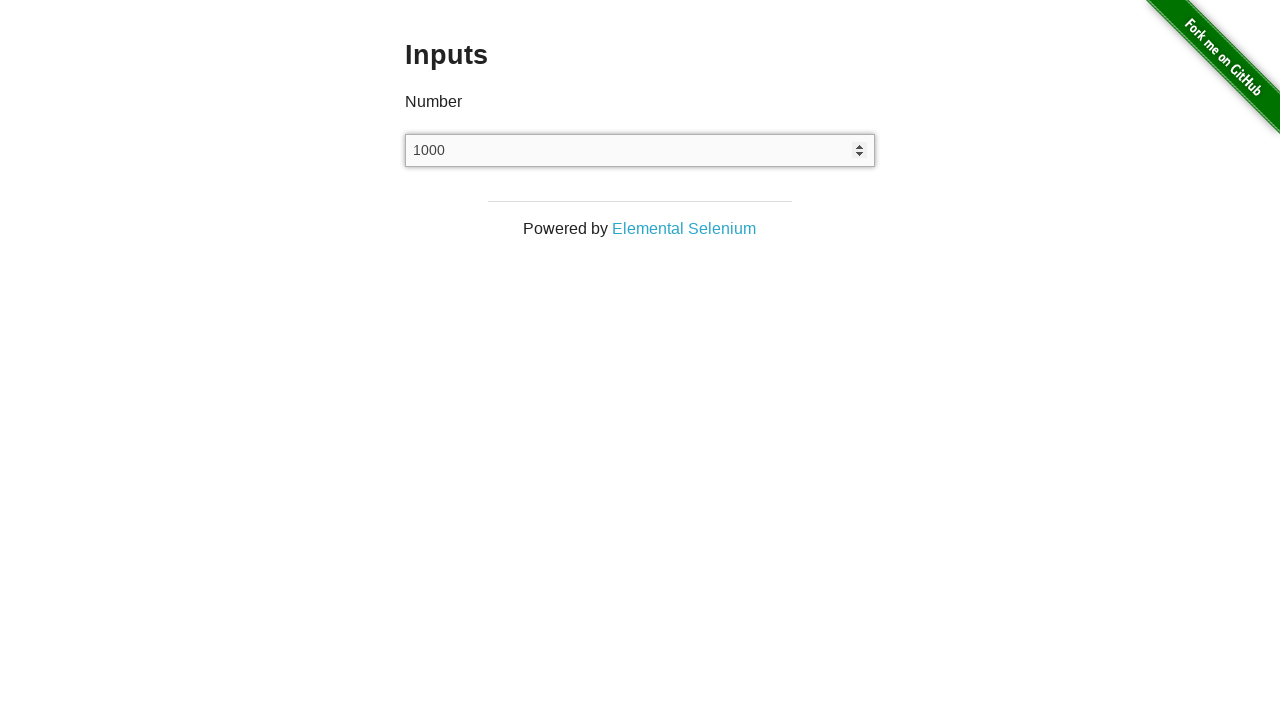

Cleared number input field on input[type="number"]
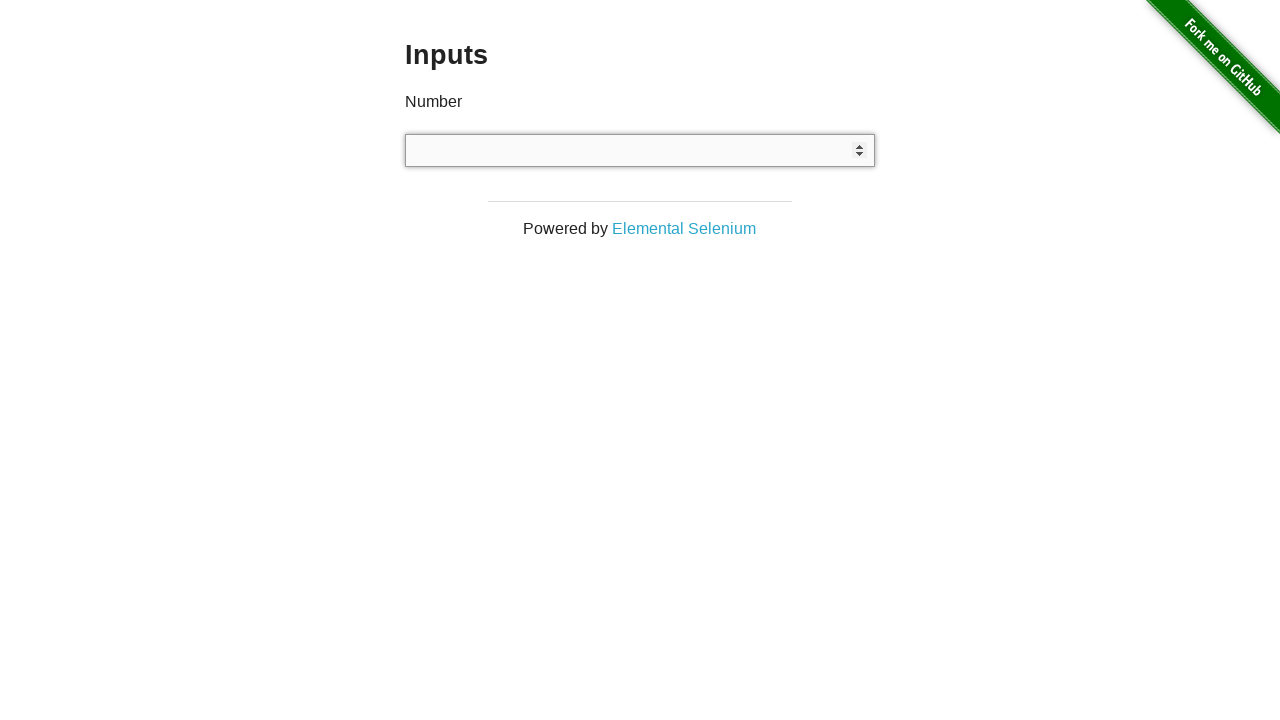

Entered value '999' into number field on input[type="number"]
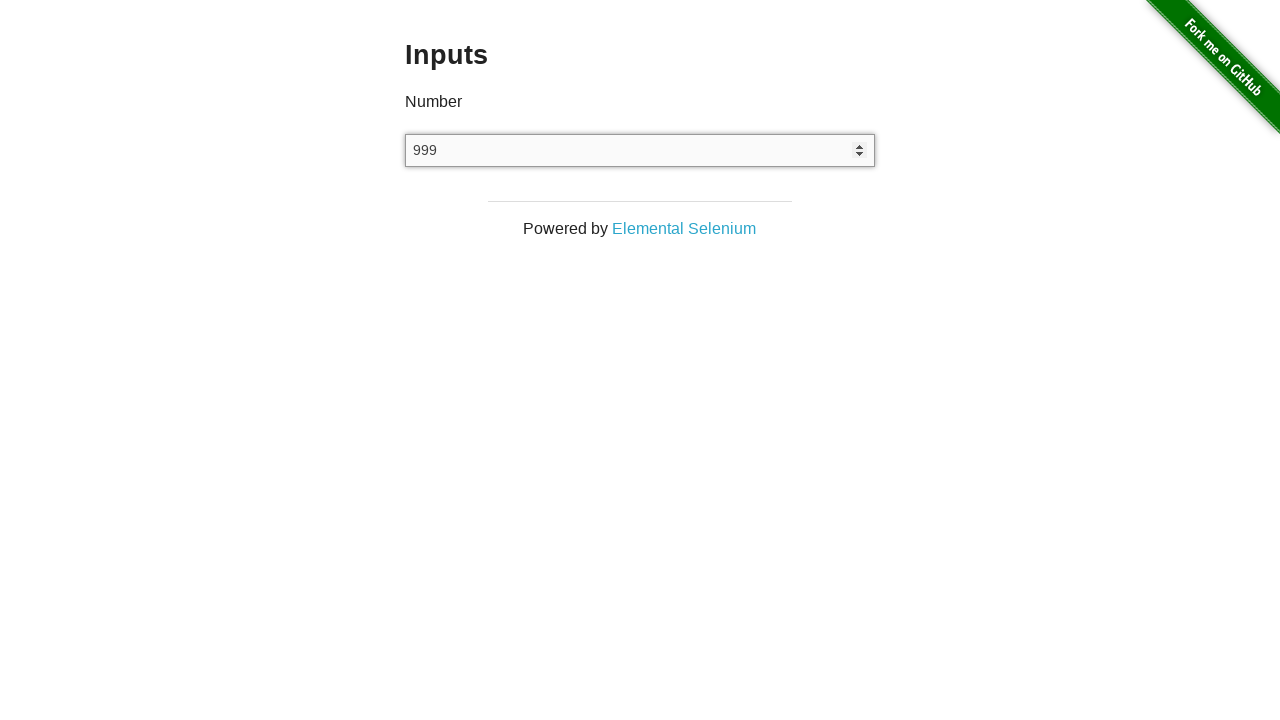

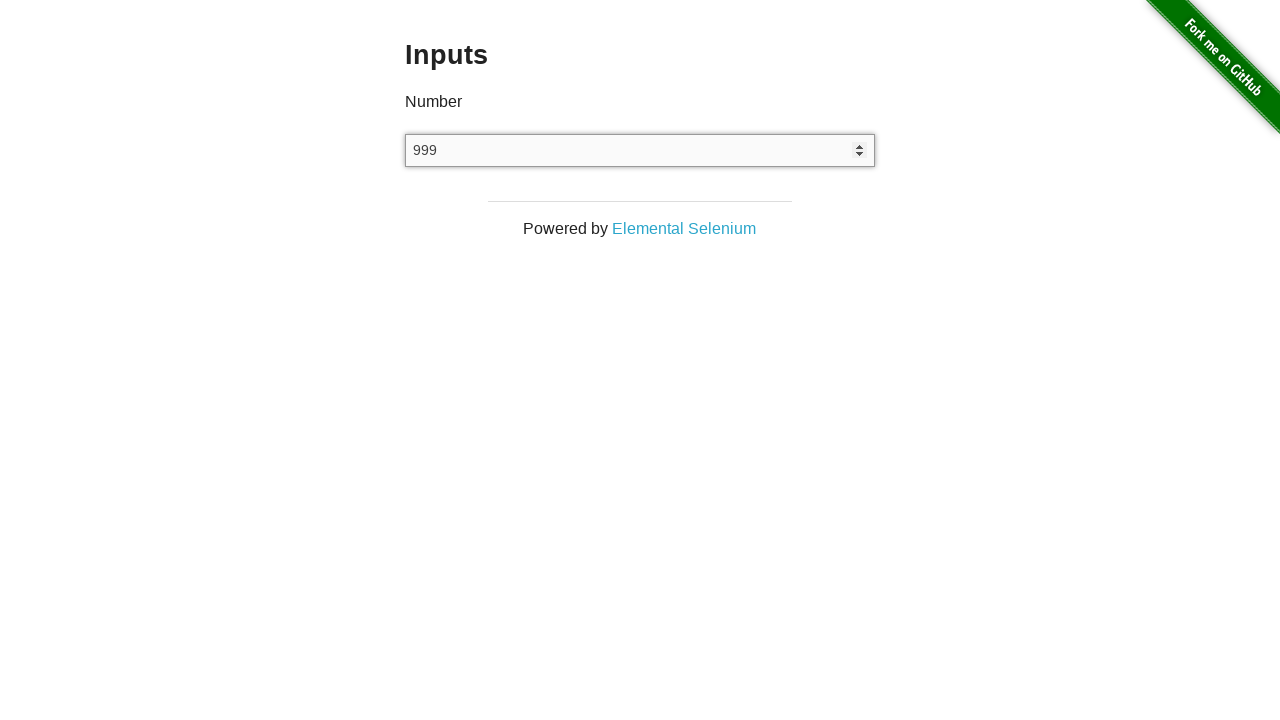